Tests dynamic controls functionality by clicking a toggle button to hide a checkbox, waiting for it to disappear, then clicking again to make it reappear and verifying visibility.

Starting URL: https://v1.training-support.net/selenium/dynamic-controls

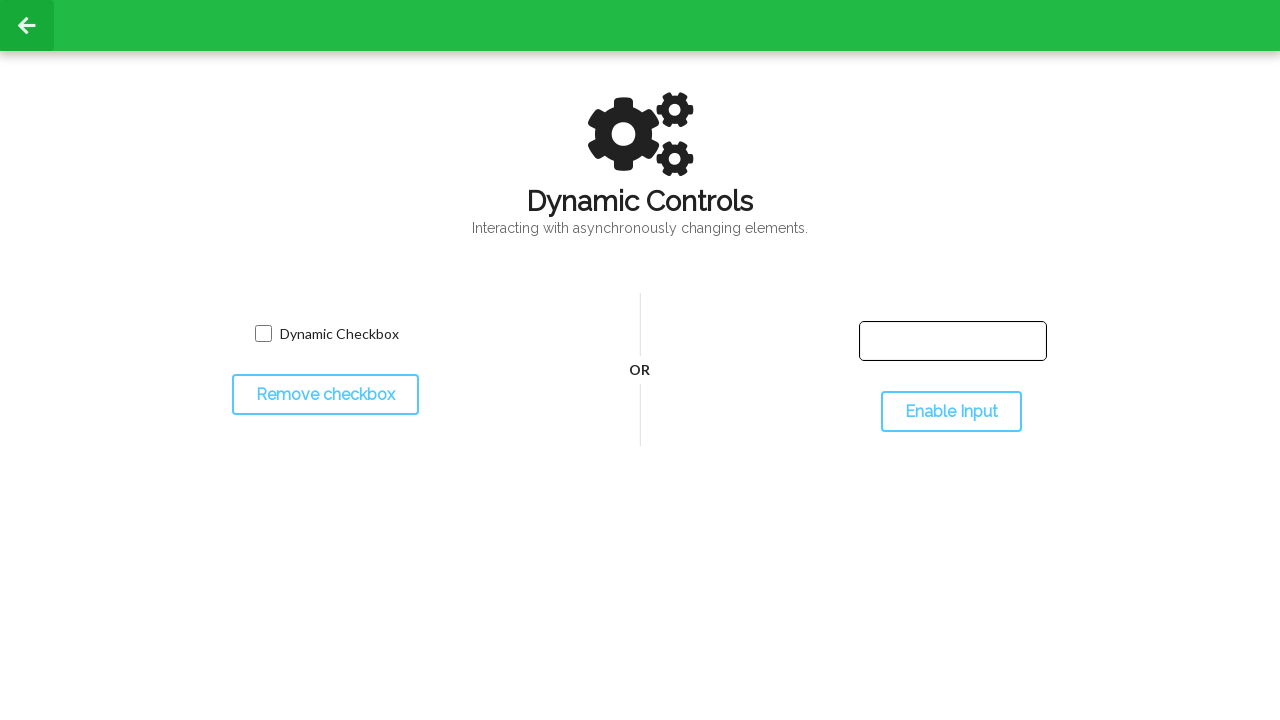

Clicked toggle button to hide the dynamic checkbox at (325, 395) on #toggleCheckbox
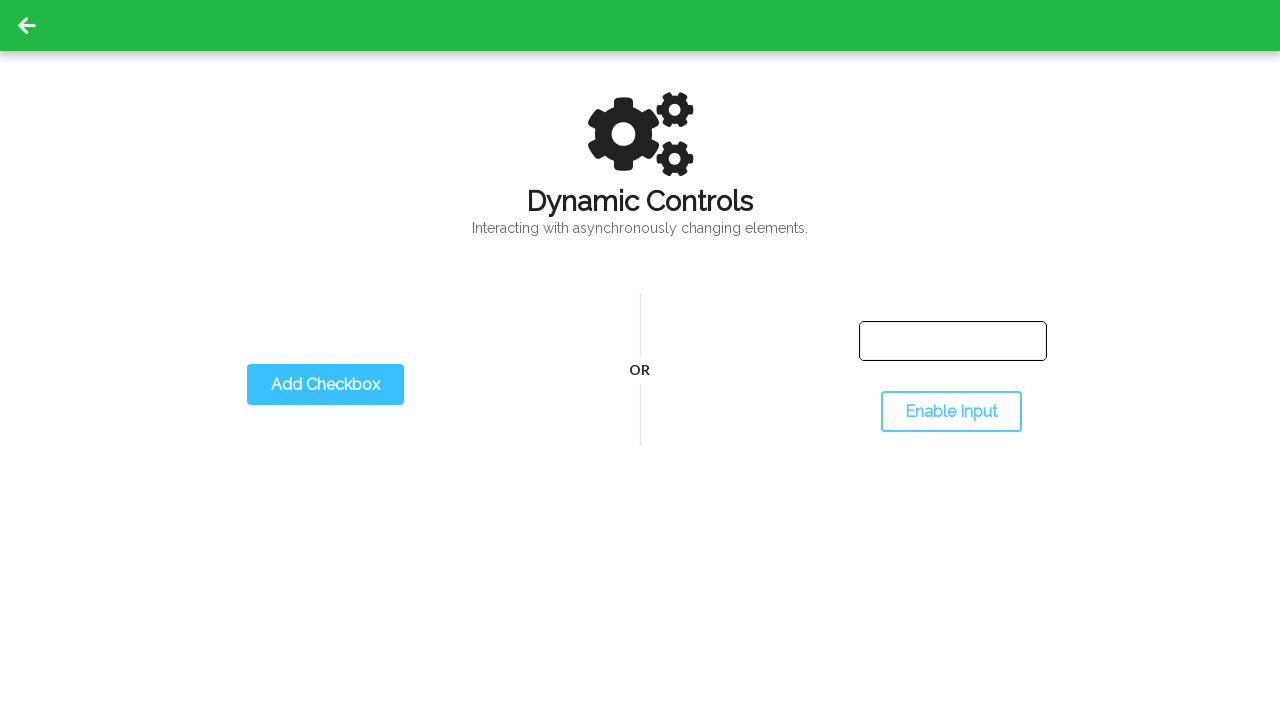

Dynamic checkbox successfully disappeared
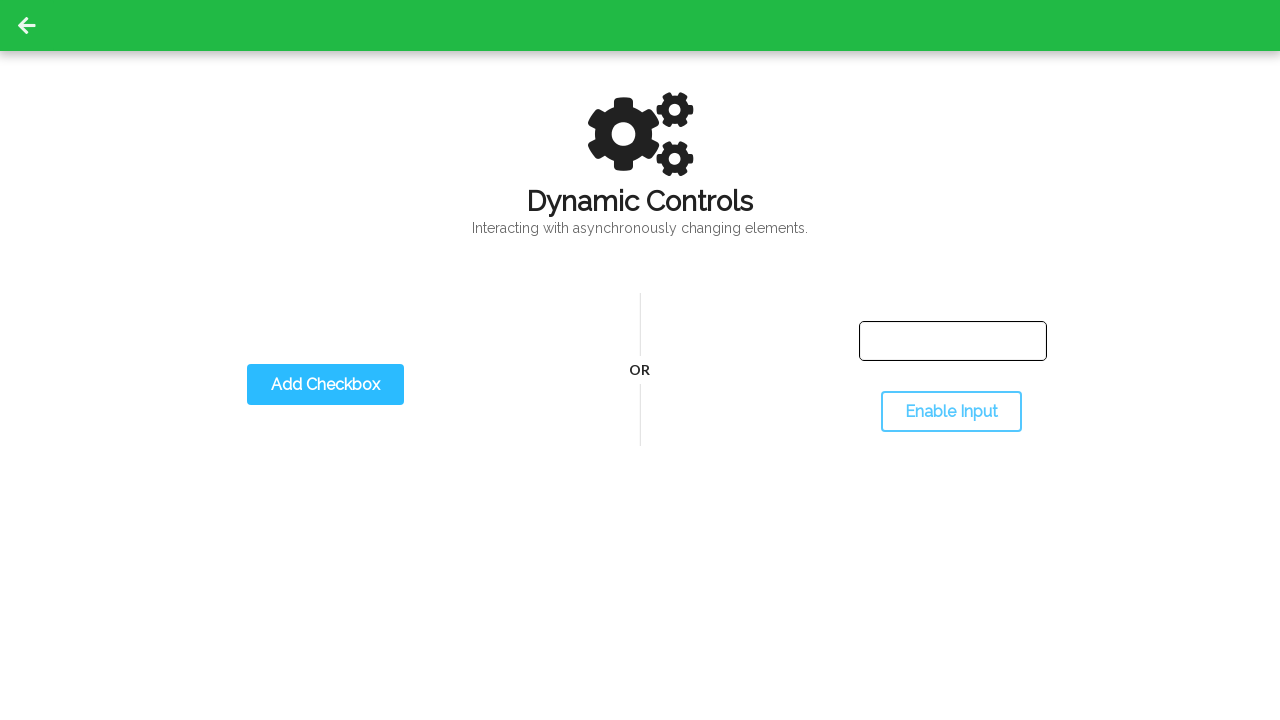

Clicked toggle button again to show the dynamic checkbox at (325, 385) on #toggleCheckbox
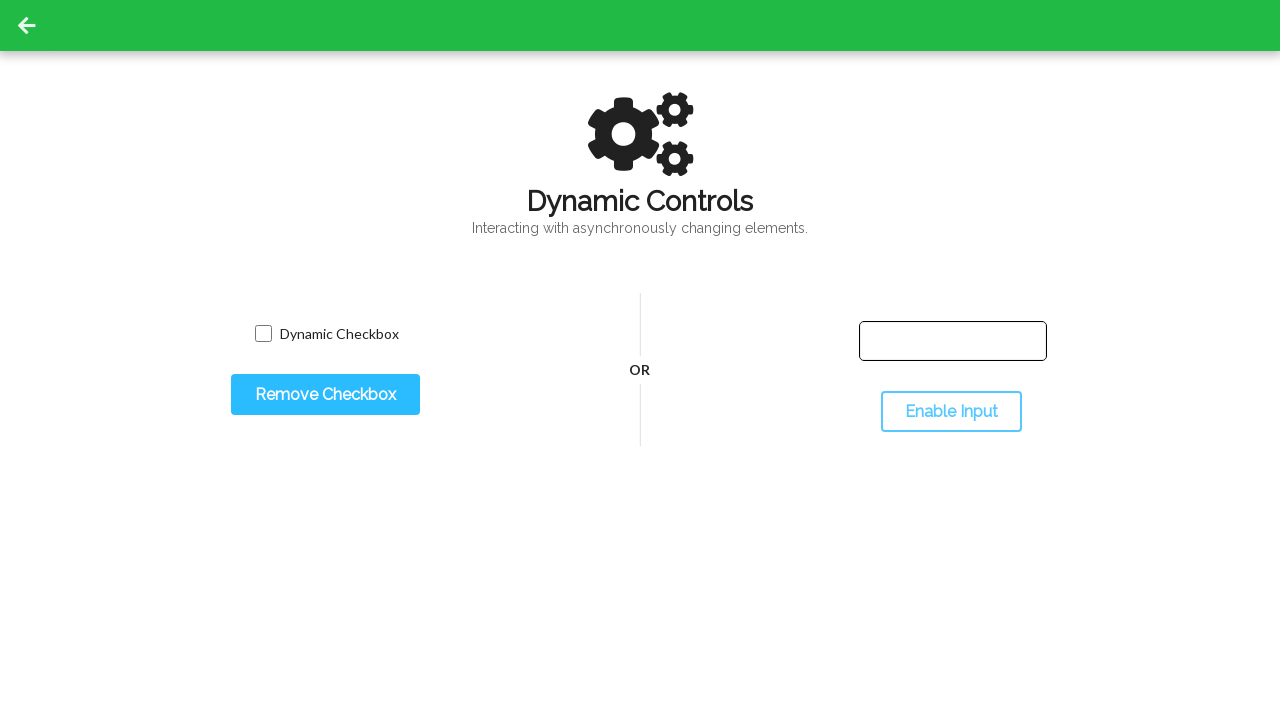

Dynamic checkbox successfully reappeared and is visible
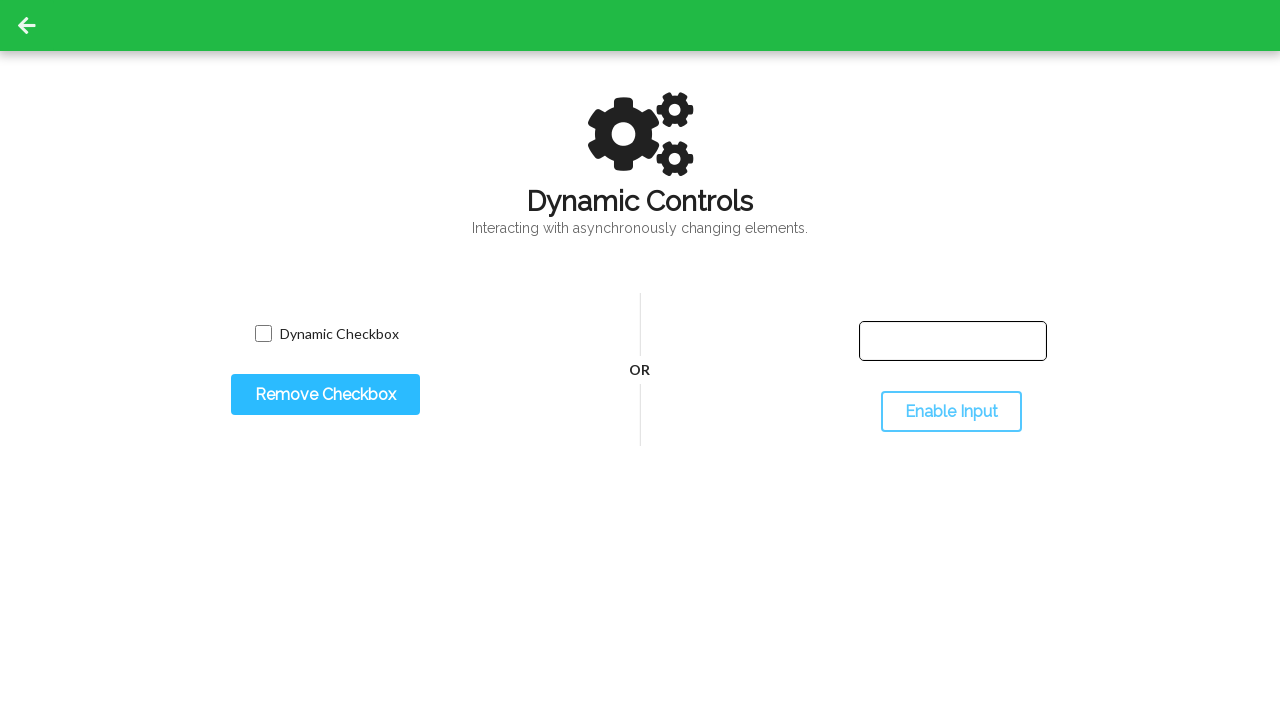

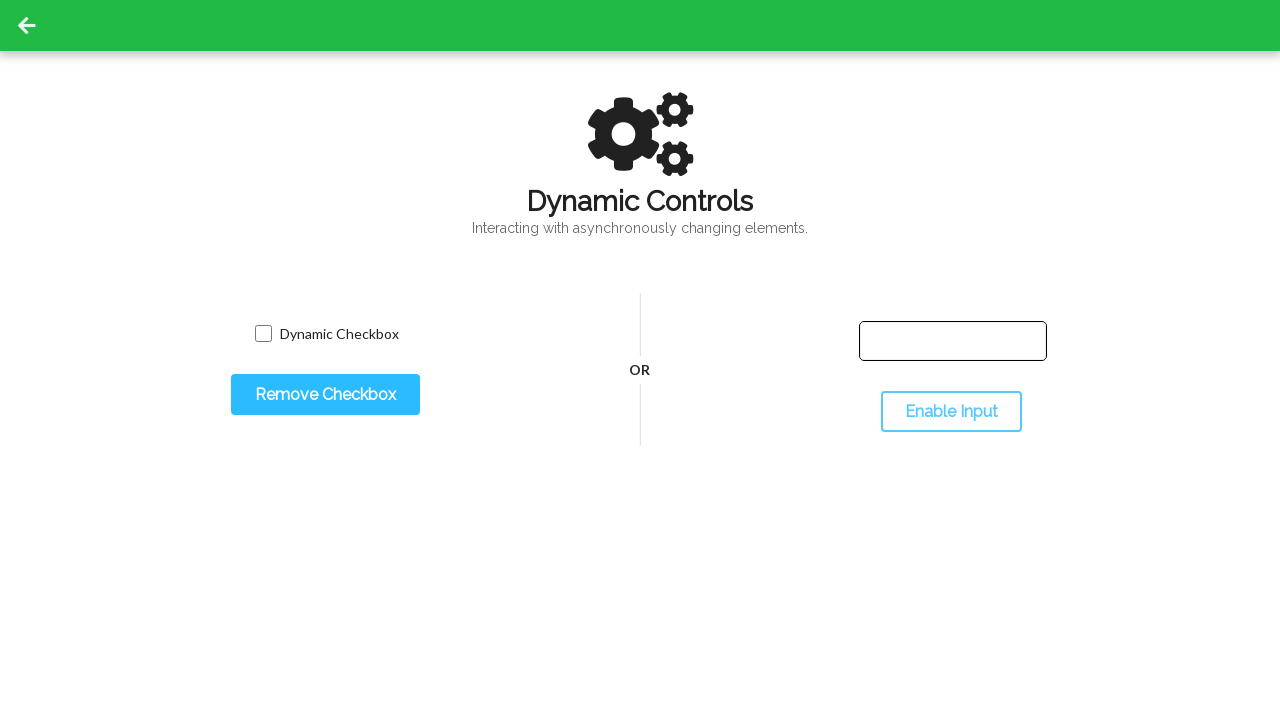